Automates an eye test game by clicking the play button and then repeatedly clicking buttons in a specific pattern within the game box

Starting URL: http://game.ioxapp.com/eye-test/

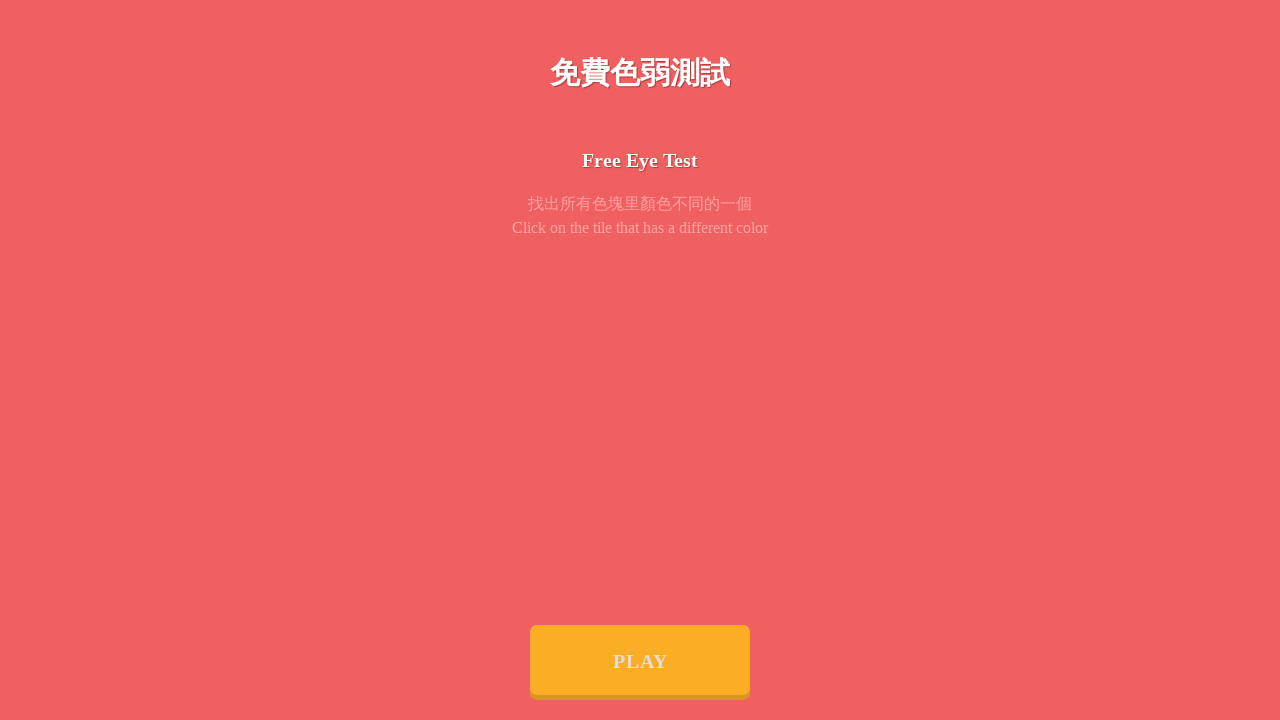

Clicked play button to start the eye test game at (640, 660) on .play-btn
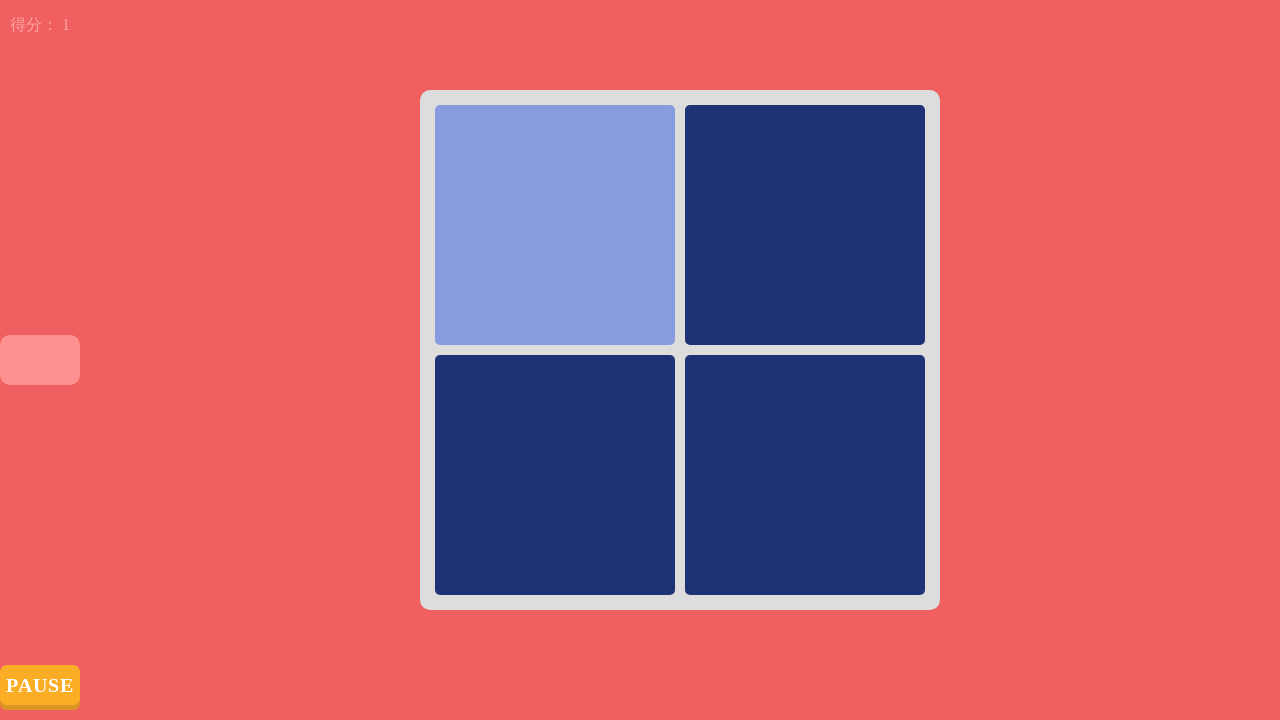

Waited 1 second for game to initialize
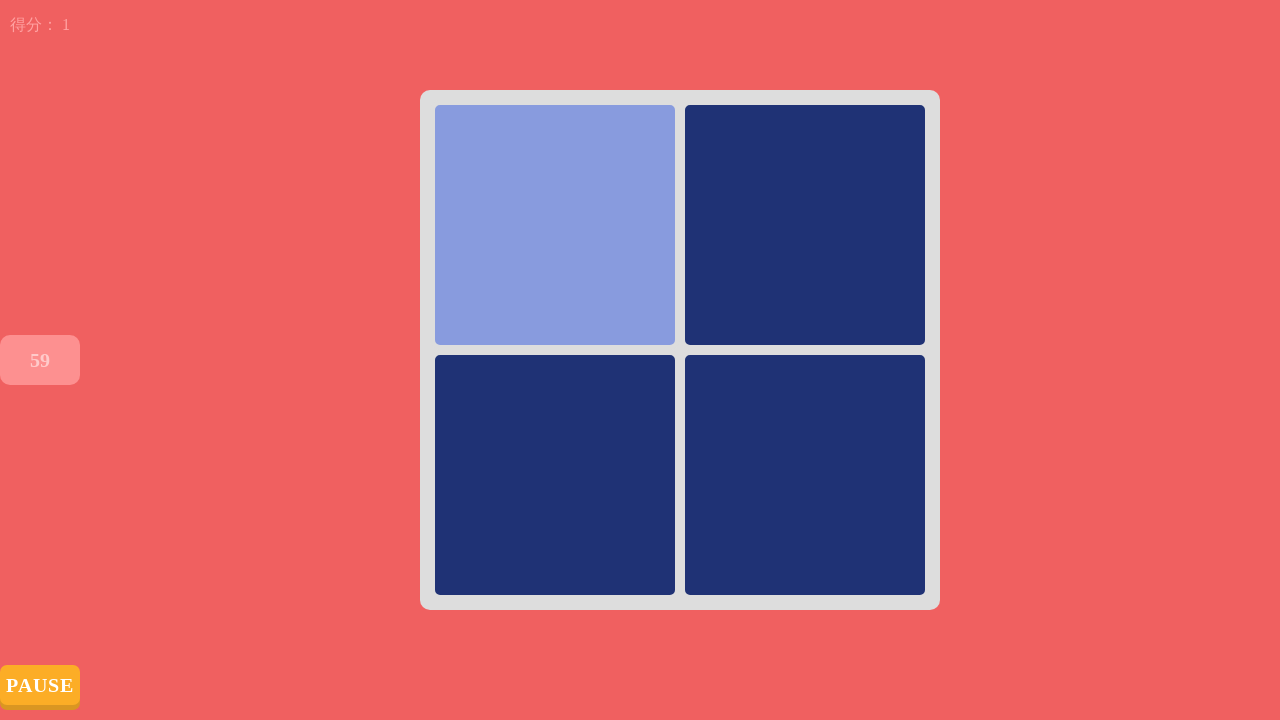

Clicked first button (index 1) in sorted order during game attempt 1 at (805, 225) on #box >> span >> nth=1
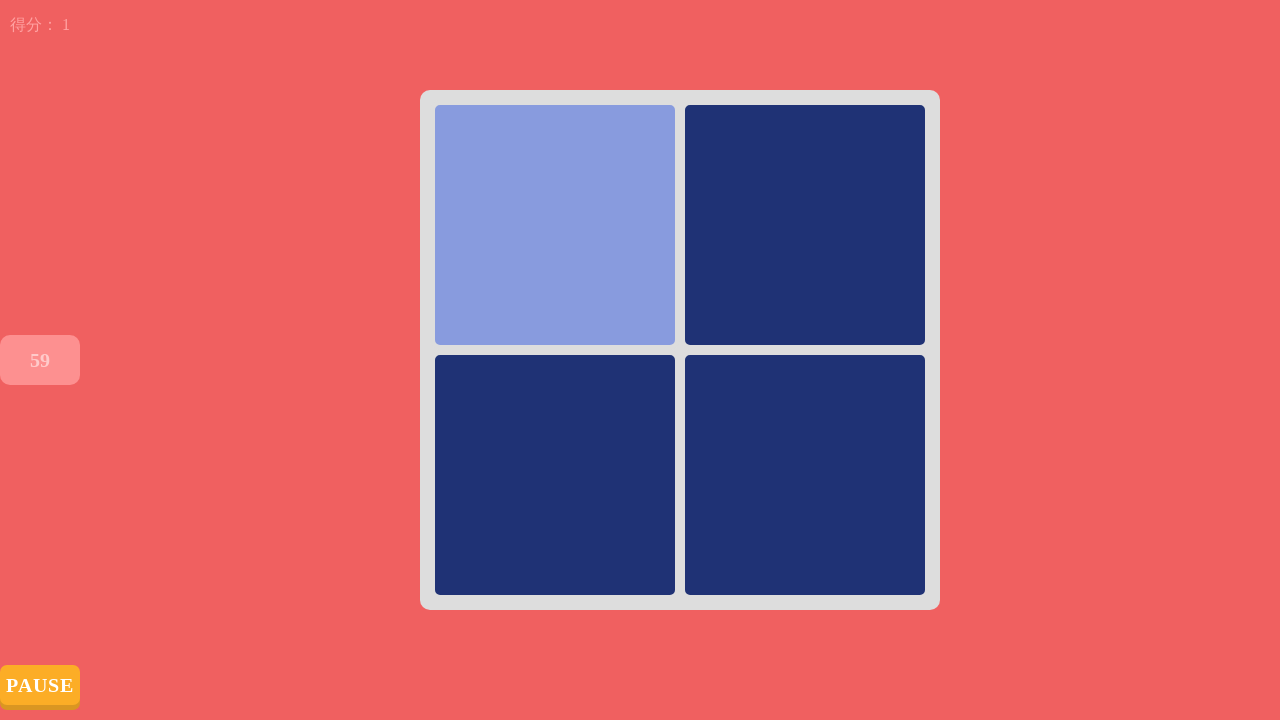

Clicked last button (index 0) in sorted order during game attempt 1 at (555, 225) on #box >> span >> nth=0
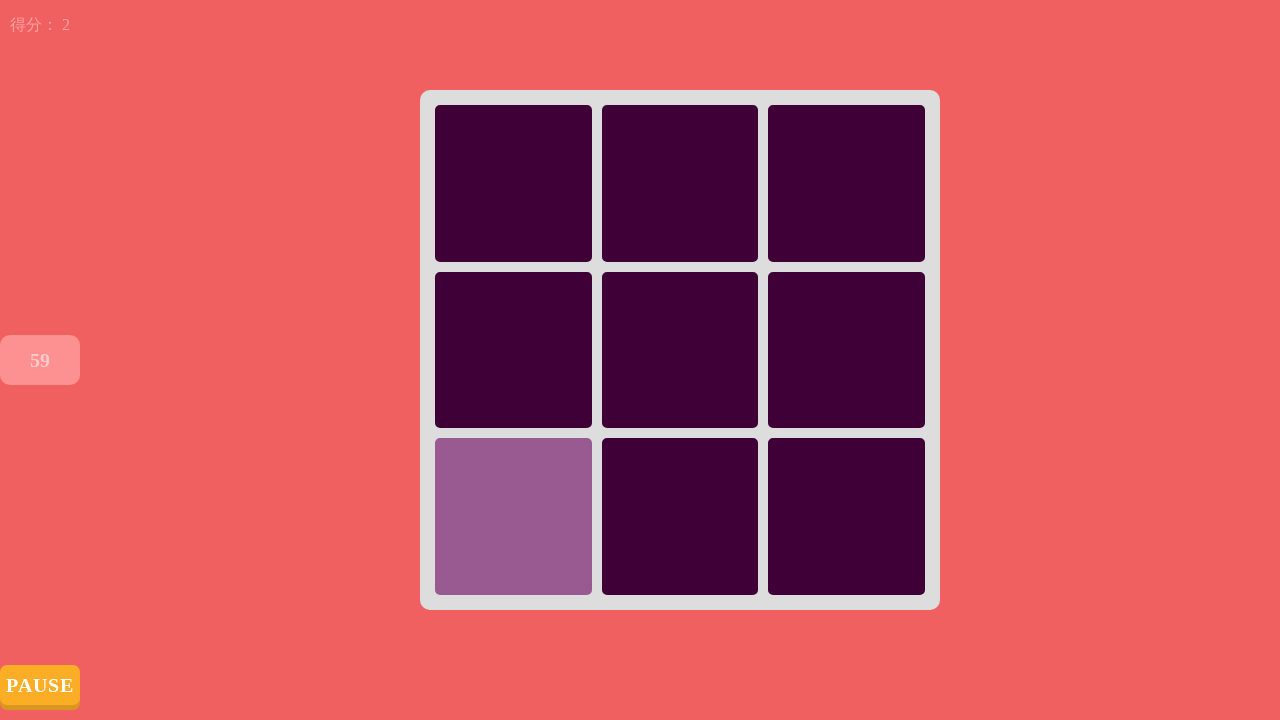

Waited 100ms before next game attempt (attempt 1)
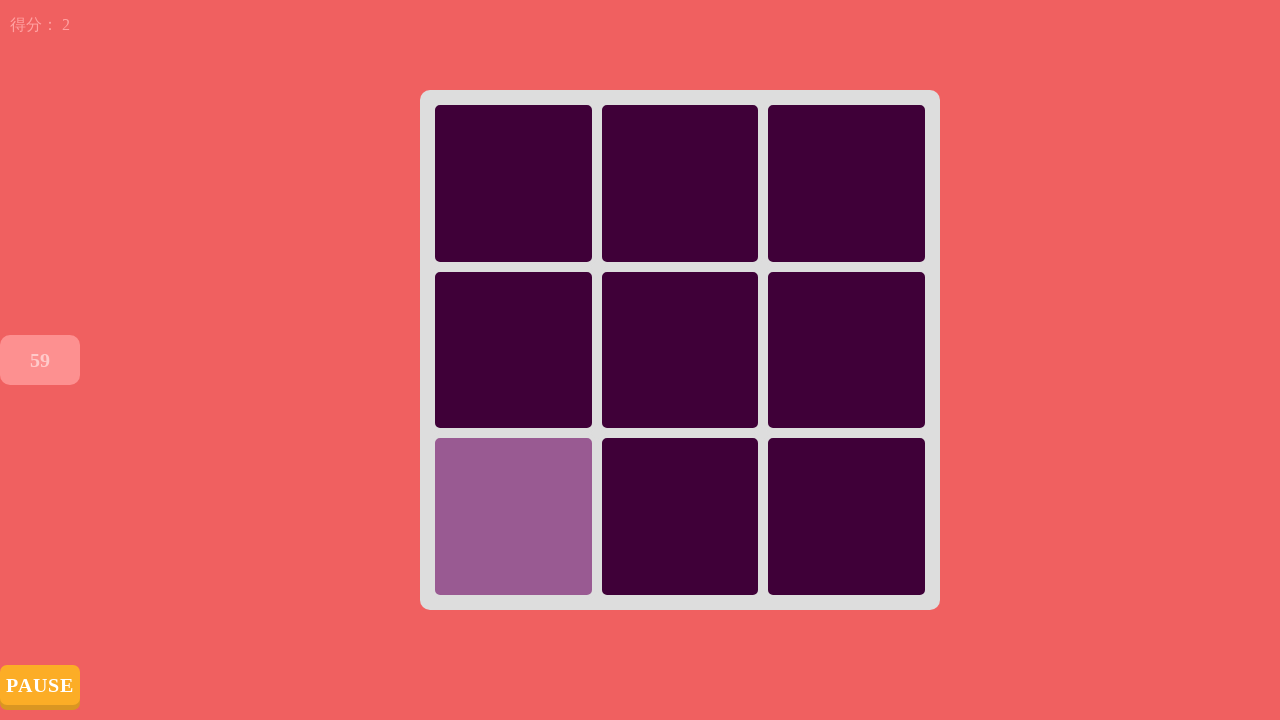

Clicked first button (index 0) in sorted order during game attempt 2 at (513, 183) on #box >> span >> nth=0
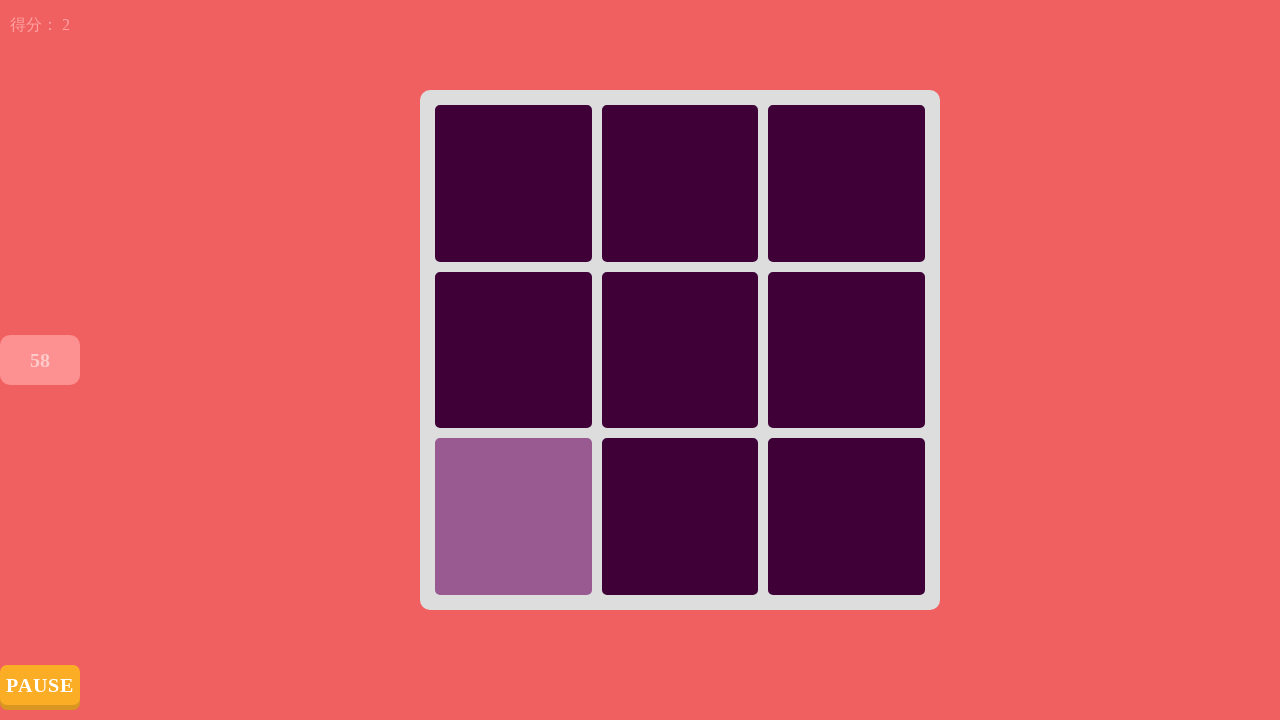

Clicked last button (index 6) in sorted order during game attempt 2 at (513, 517) on #box >> span >> nth=6
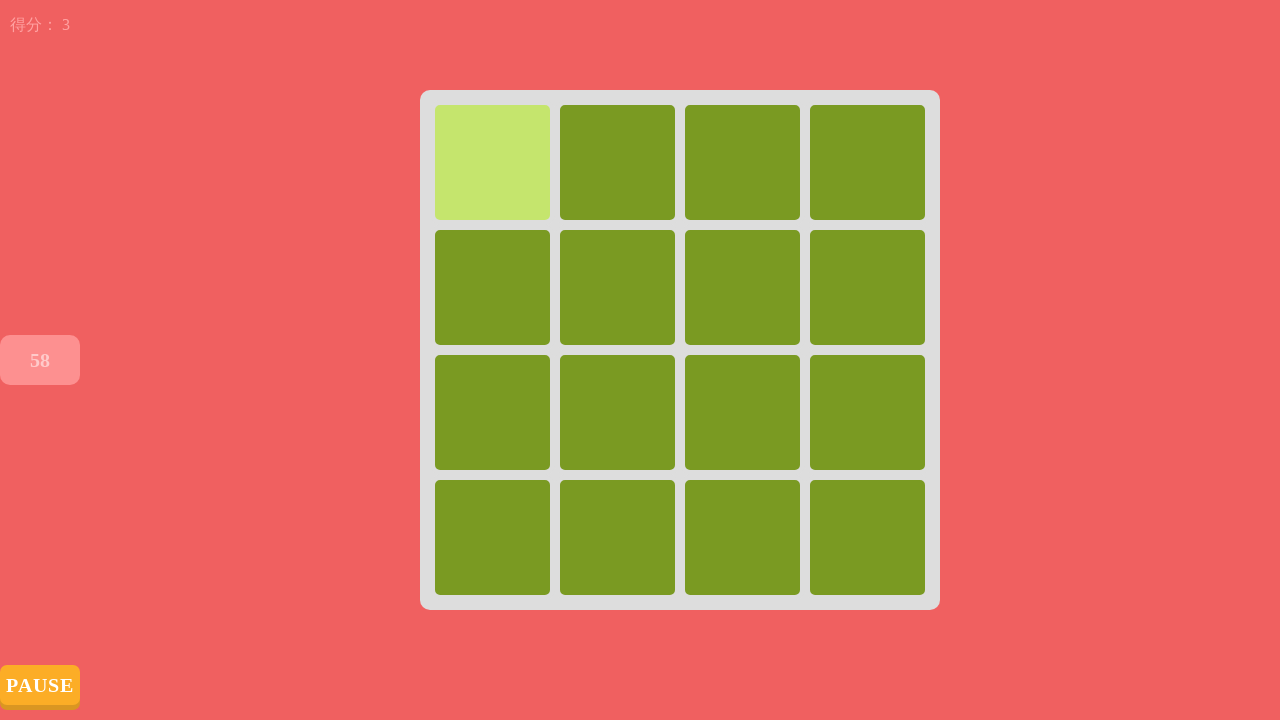

Waited 100ms before next game attempt (attempt 2)
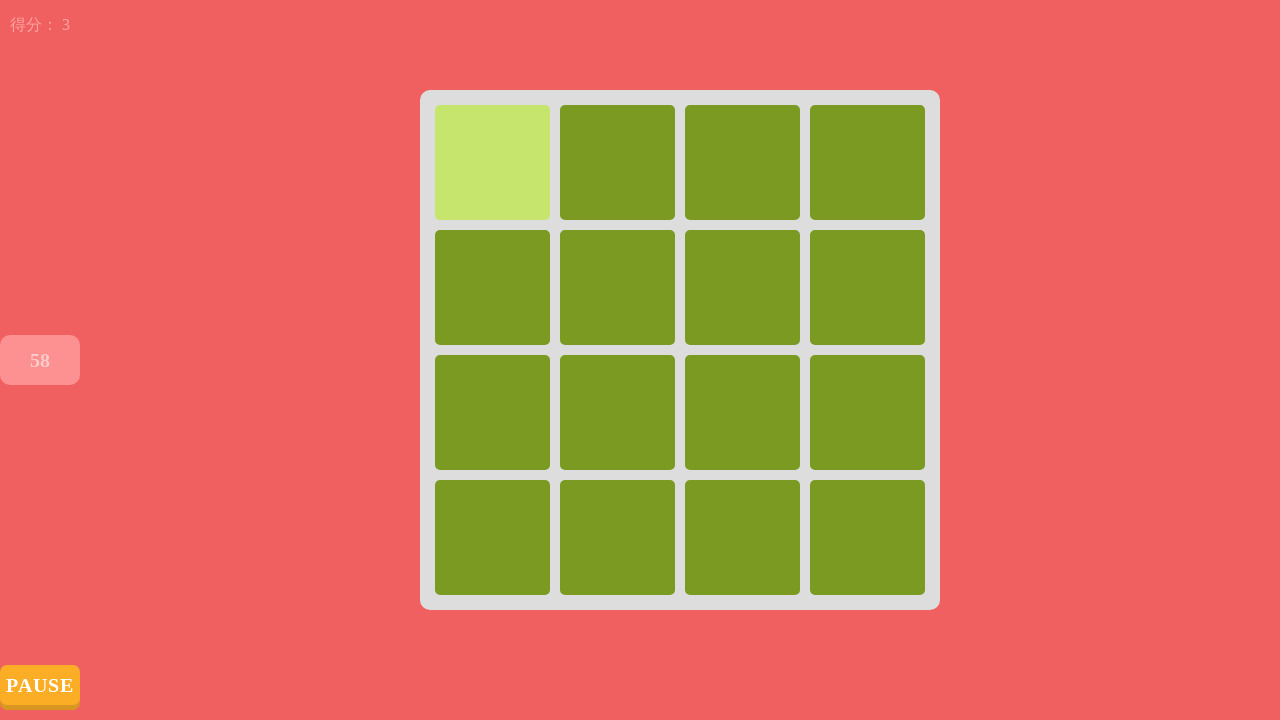

Clicked first button (index 0) in sorted order during game attempt 3 at (492, 162) on #box >> span >> nth=0
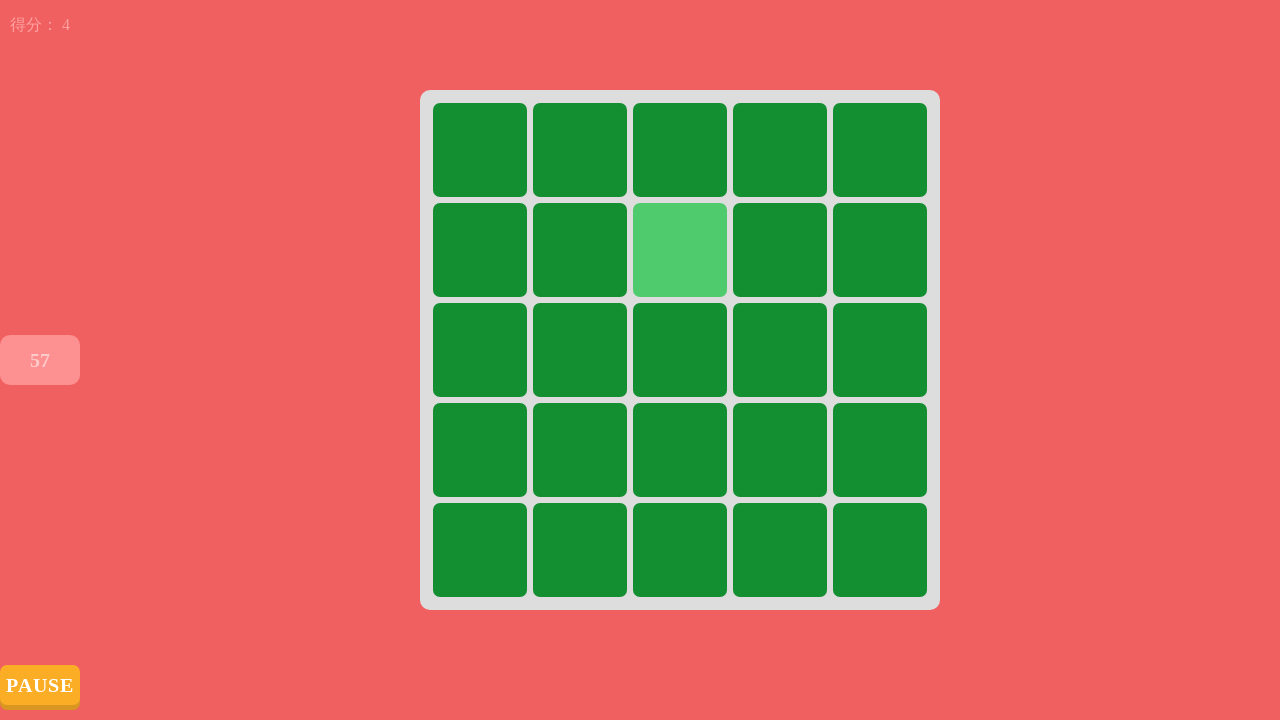

Clicked last button (index 15) in sorted order during game attempt 3 at (480, 450) on #box >> span >> nth=15
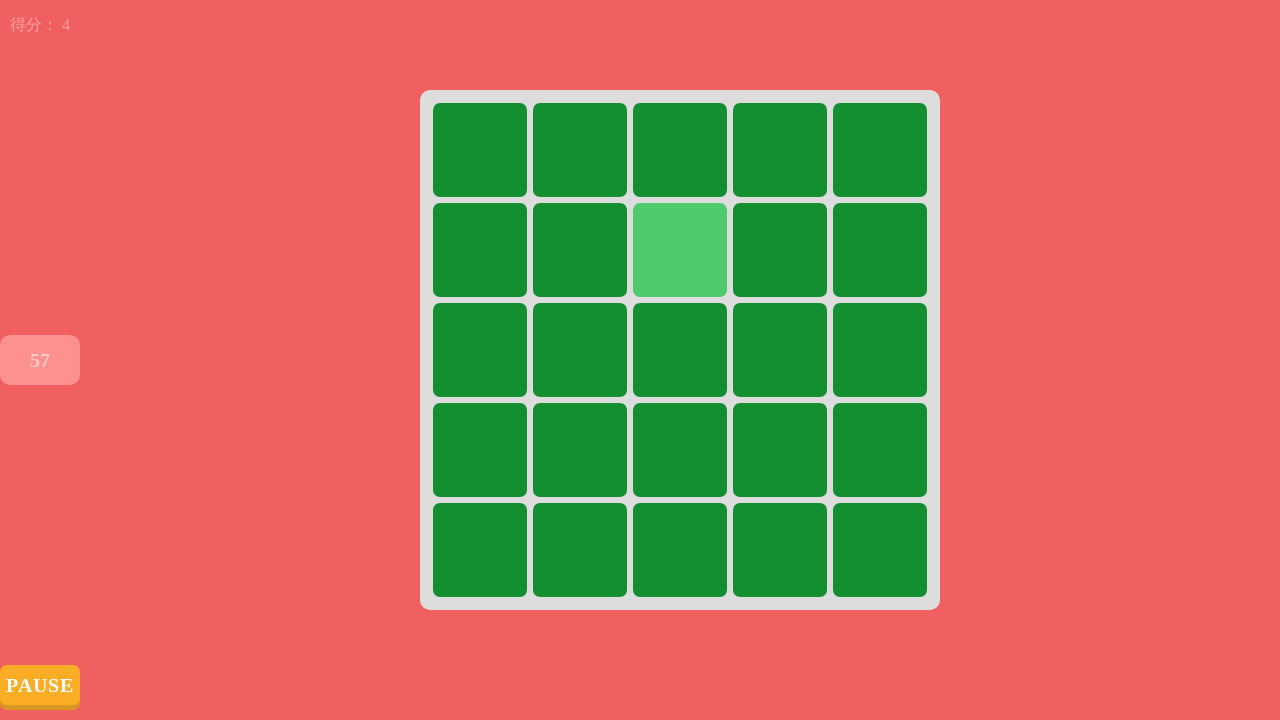

Waited 100ms before next game attempt (attempt 3)
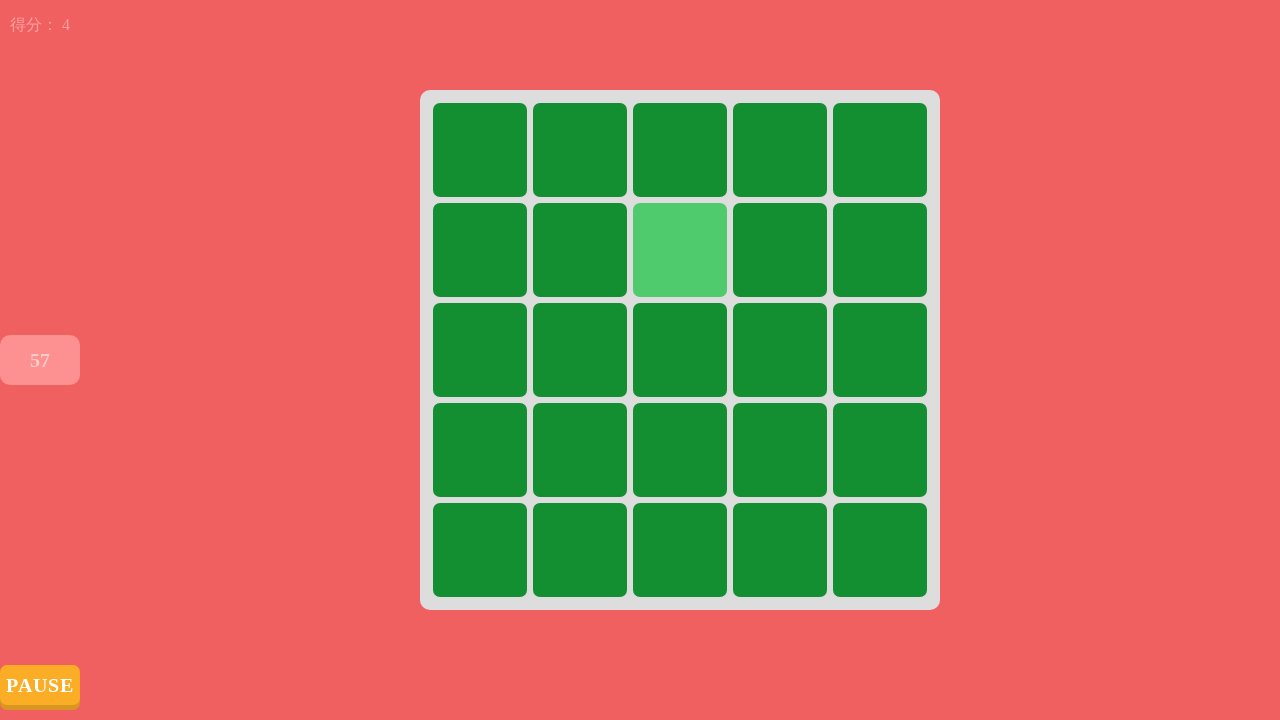

Clicked first button (index 7) in sorted order during game attempt 4 at (680, 250) on #box >> span >> nth=7
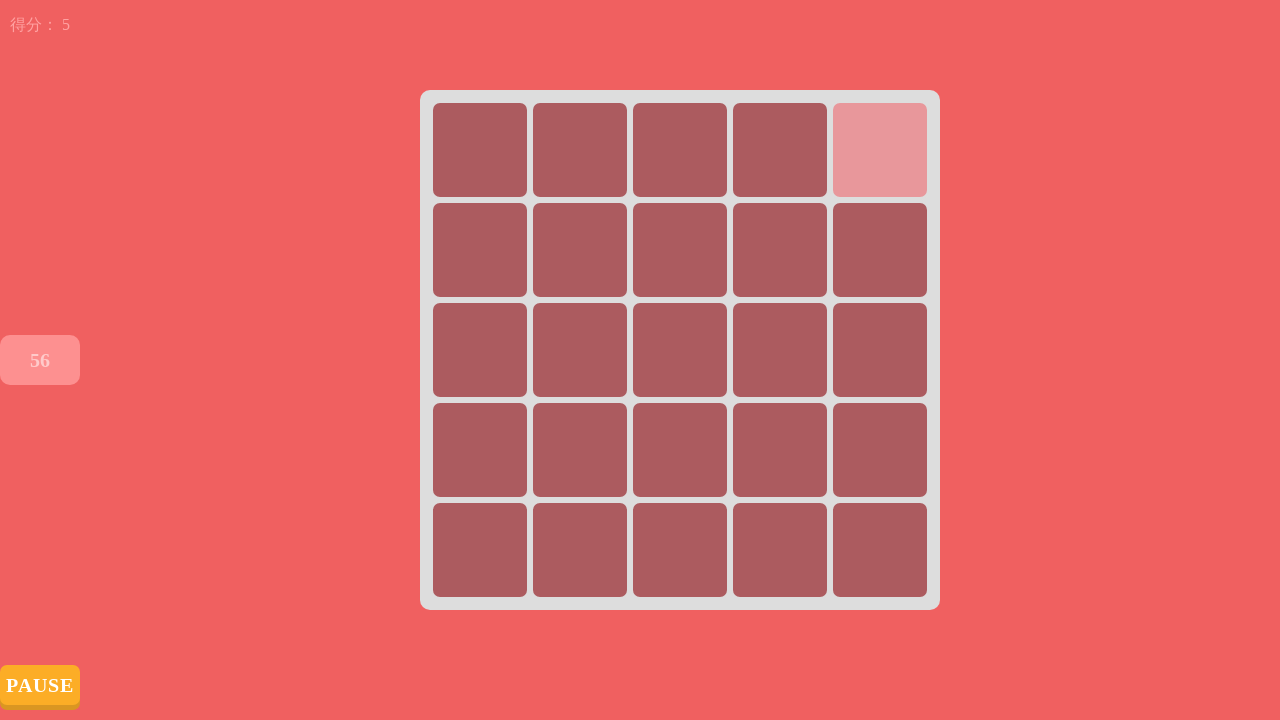

Clicked last button (index 24) in sorted order during game attempt 4 at (880, 550) on #box >> span >> nth=24
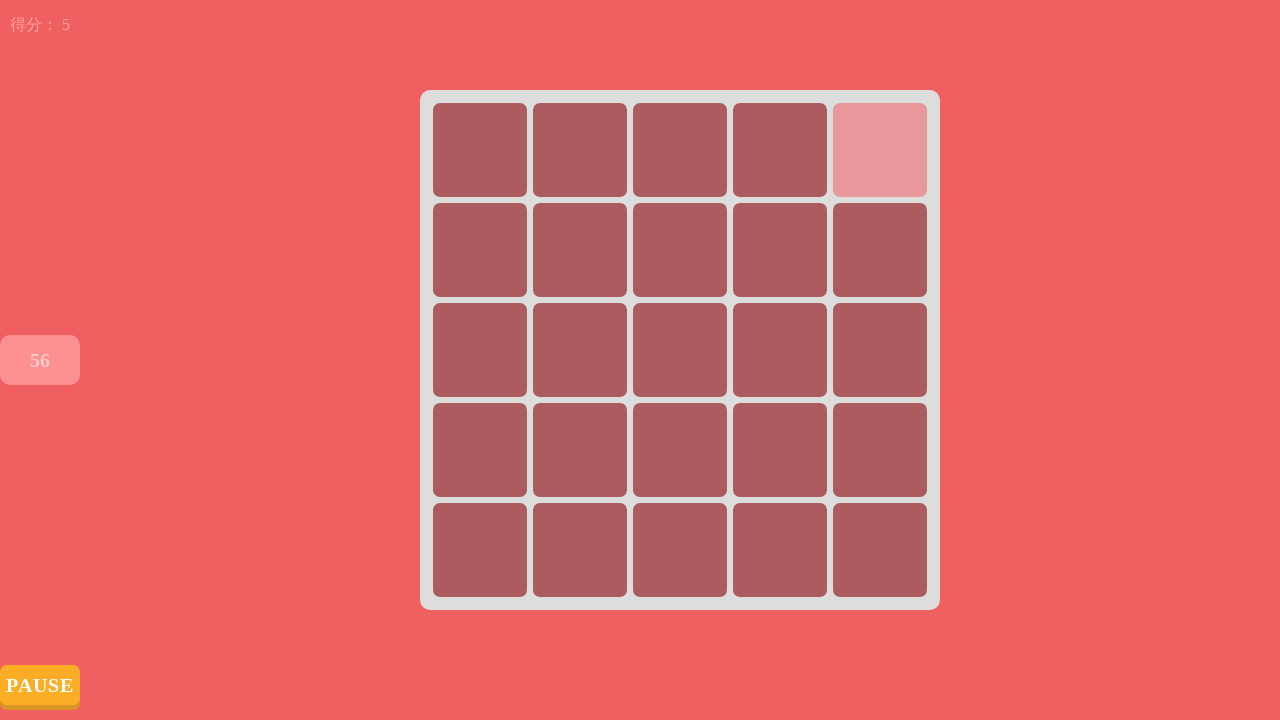

Waited 100ms before next game attempt (attempt 4)
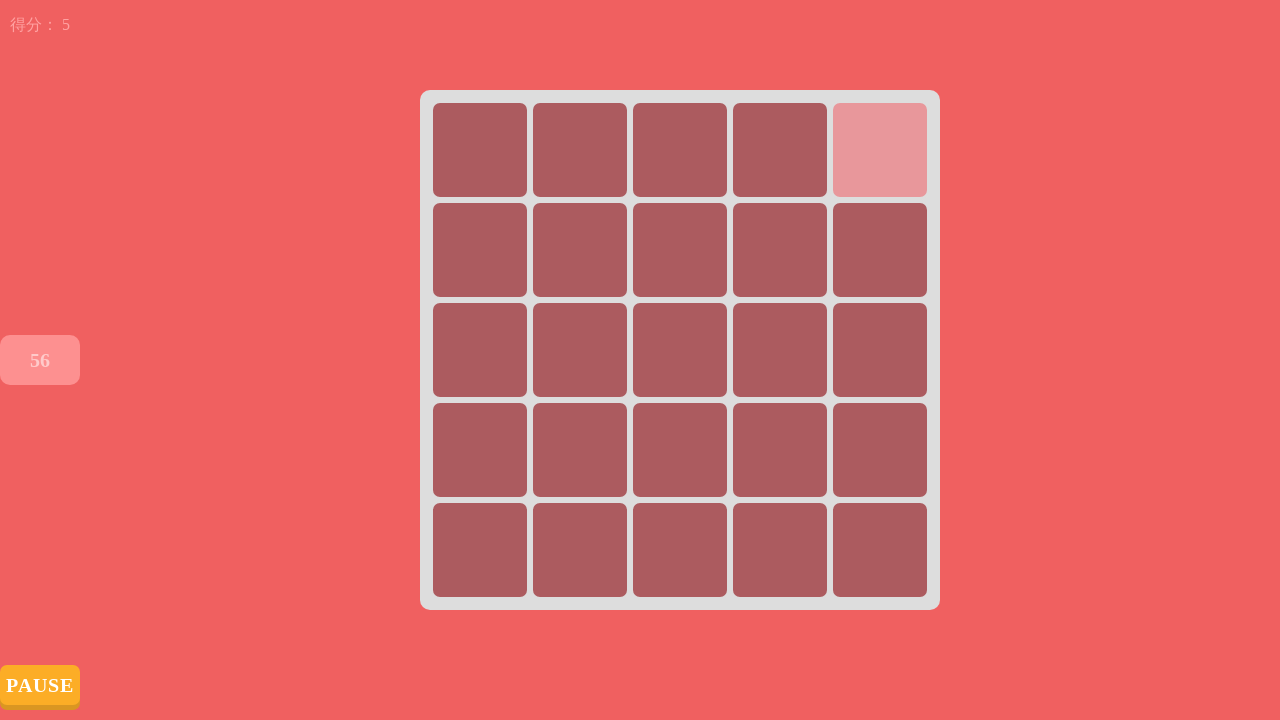

Clicked first button (index 4) in sorted order during game attempt 5 at (880, 150) on #box >> span >> nth=4
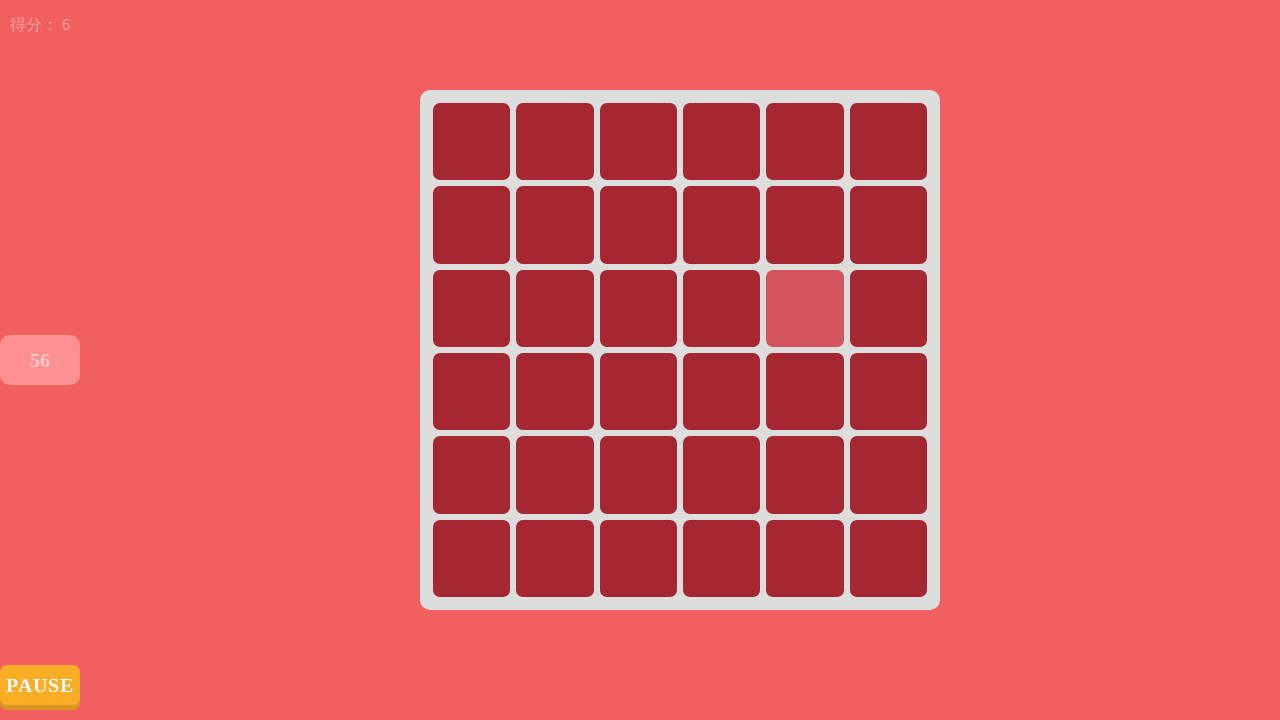

Clicked last button (index 24) in sorted order during game attempt 5 at (472, 475) on #box >> span >> nth=24
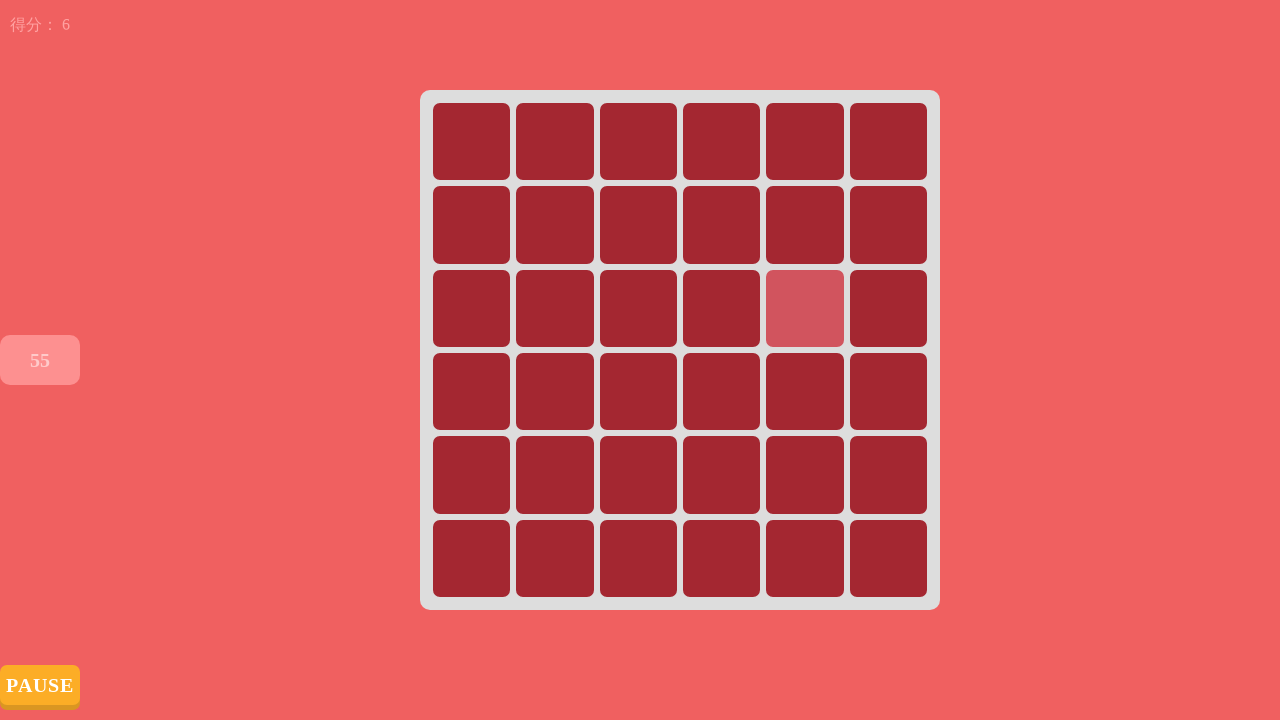

Waited 100ms before next game attempt (attempt 5)
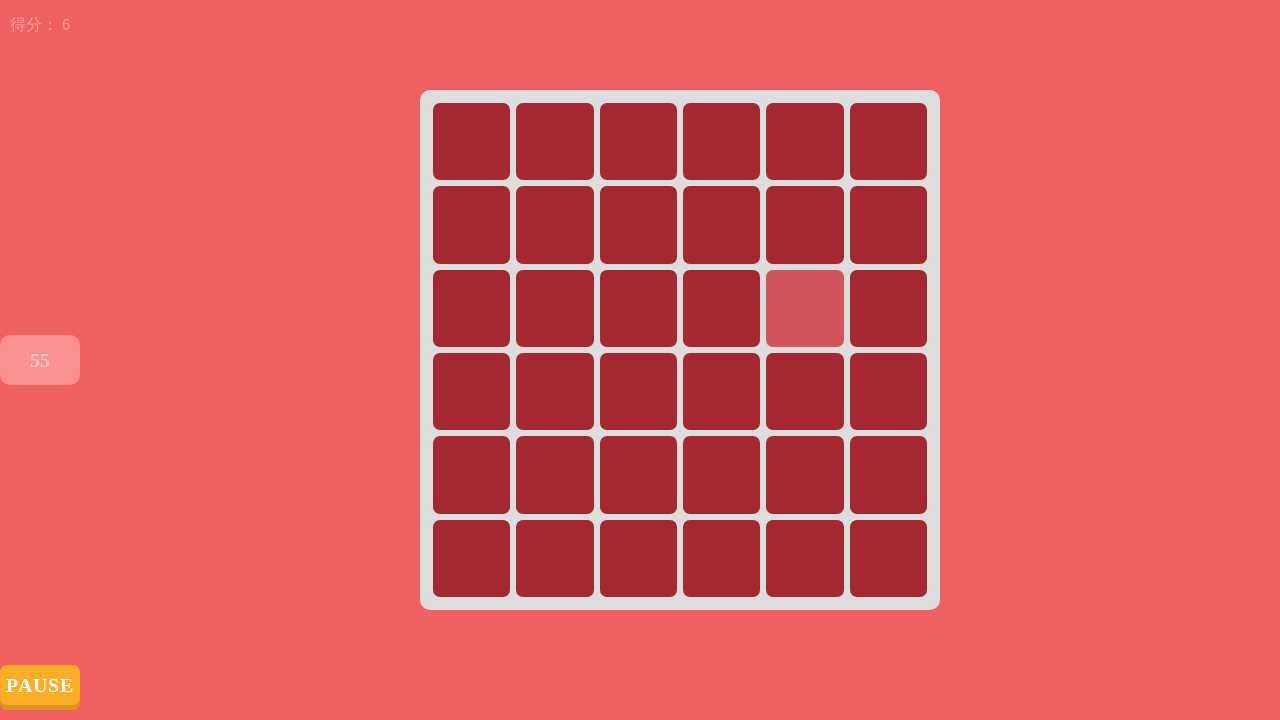

Clicked first button (index 16) in sorted order during game attempt 6 at (805, 308) on #box >> span >> nth=16
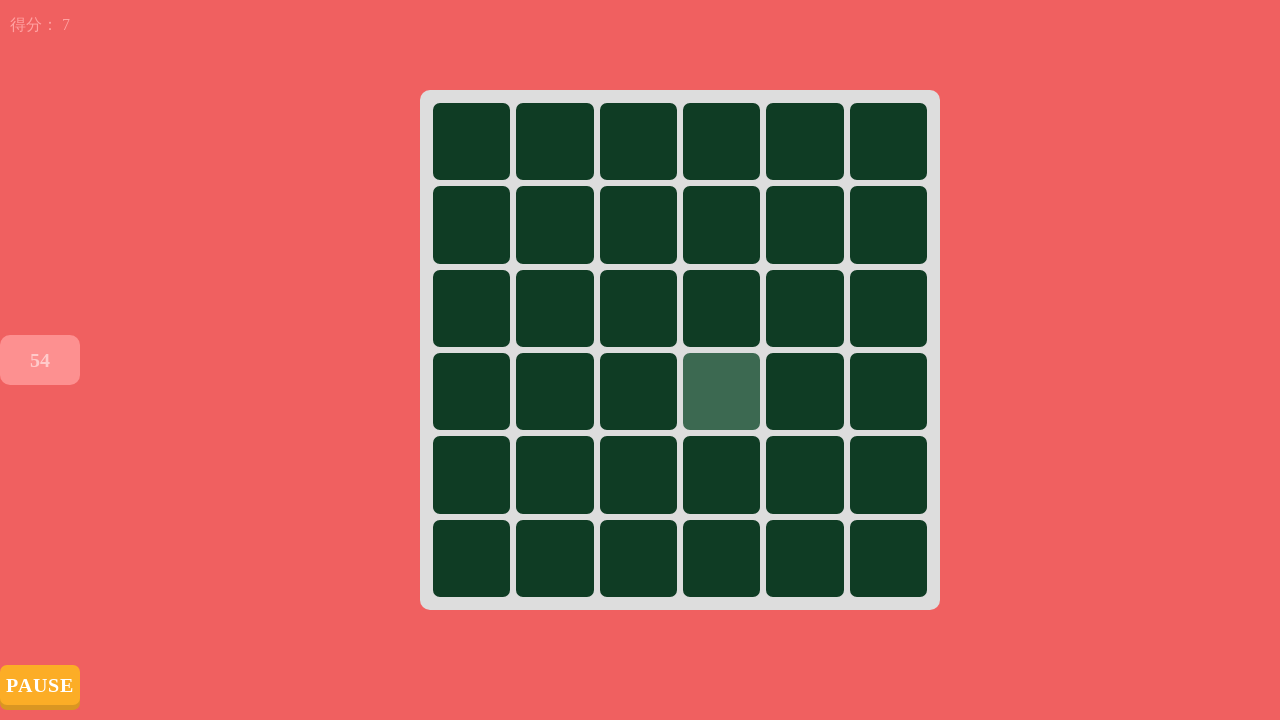

Clicked last button (index 35) in sorted order during game attempt 6 at (888, 558) on #box >> span >> nth=35
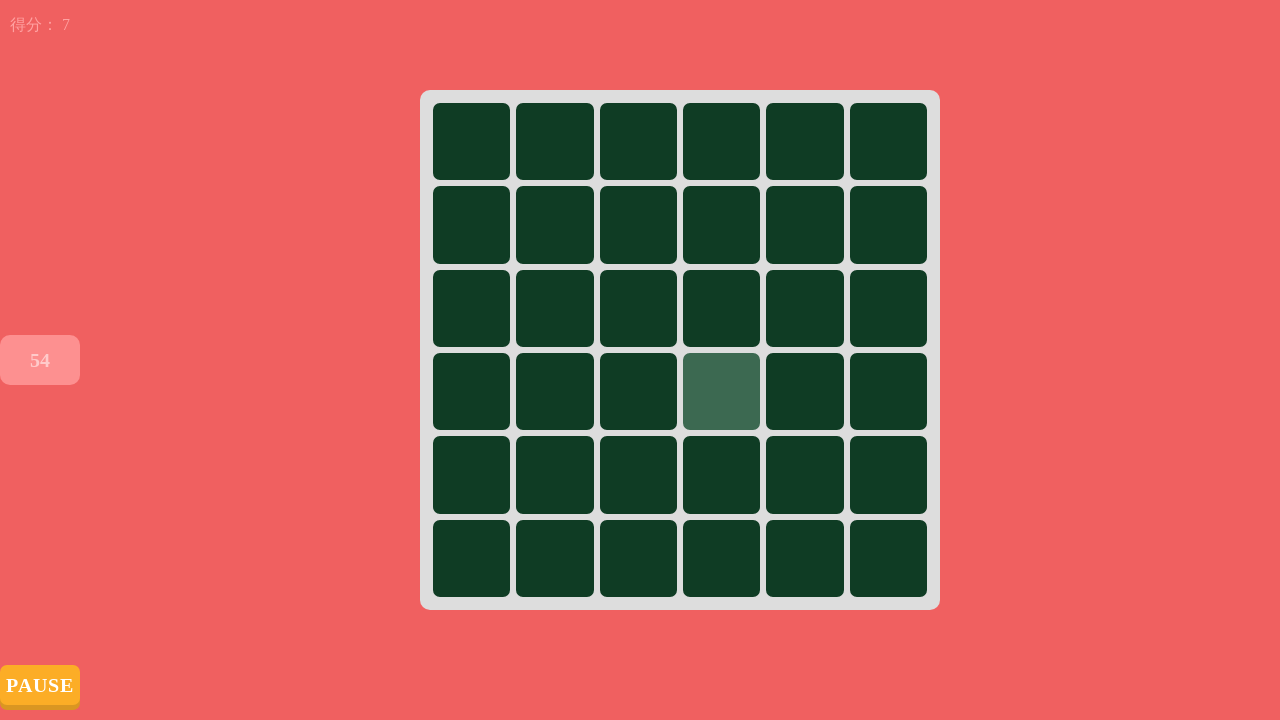

Waited 100ms before next game attempt (attempt 6)
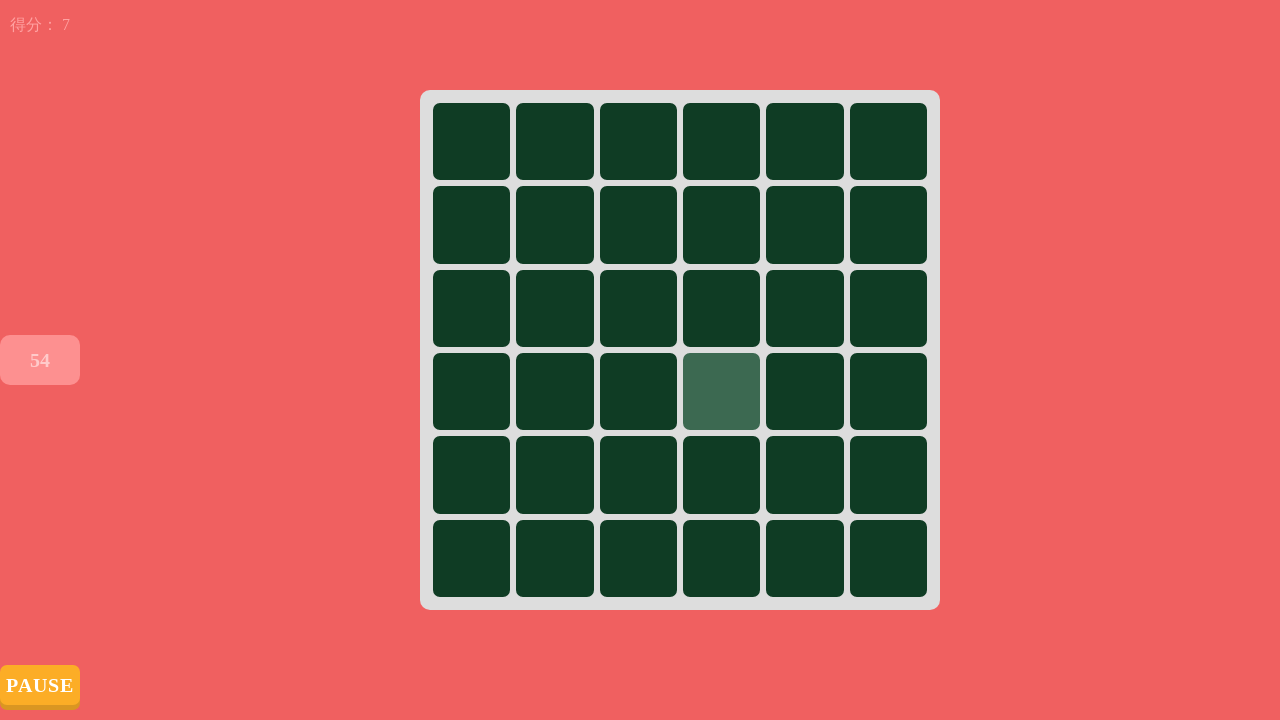

Clicked first button (index 21) in sorted order during game attempt 7 at (722, 392) on #box >> span >> nth=21
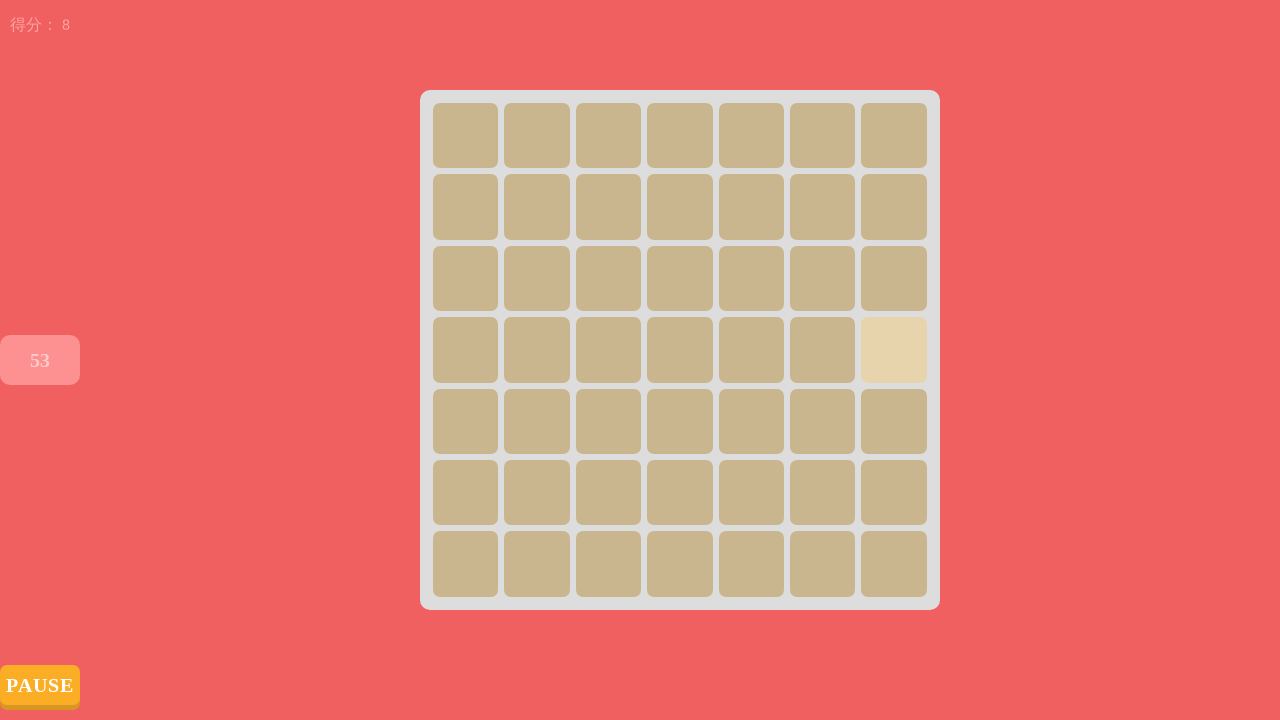

Clicked last button (index 35) in sorted order during game attempt 7 at (466, 493) on #box >> span >> nth=35
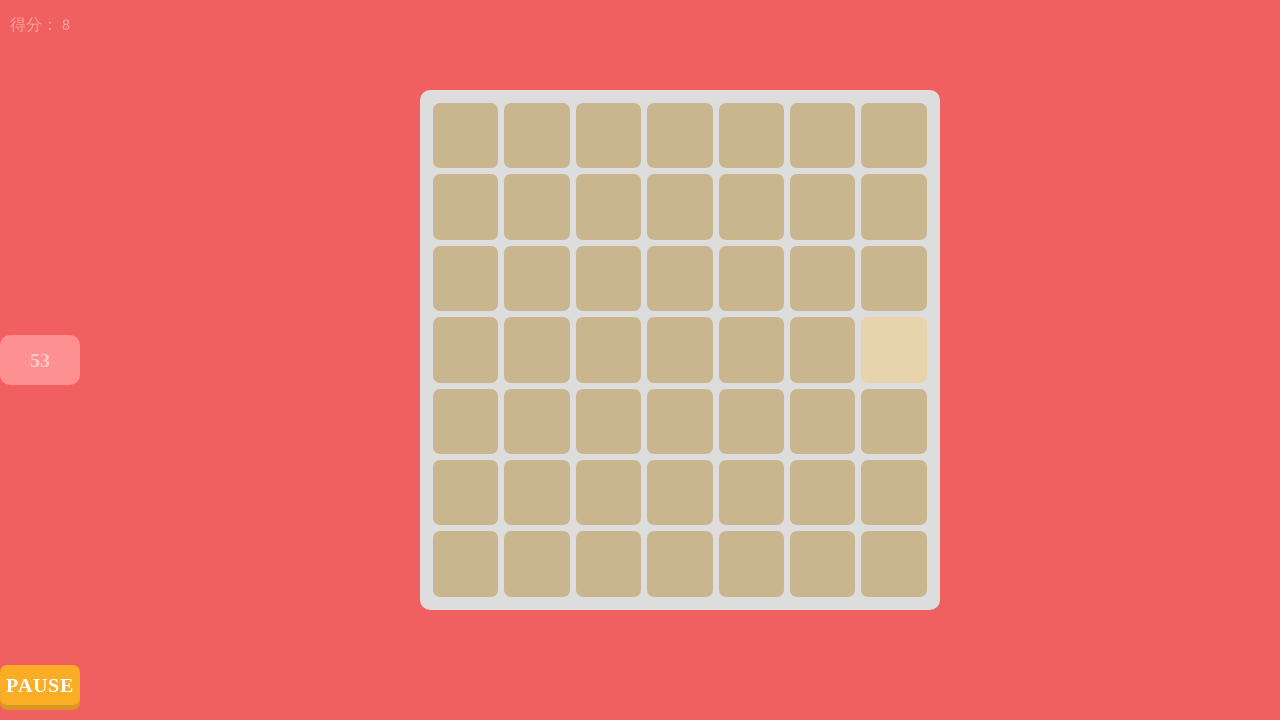

Waited 100ms before next game attempt (attempt 7)
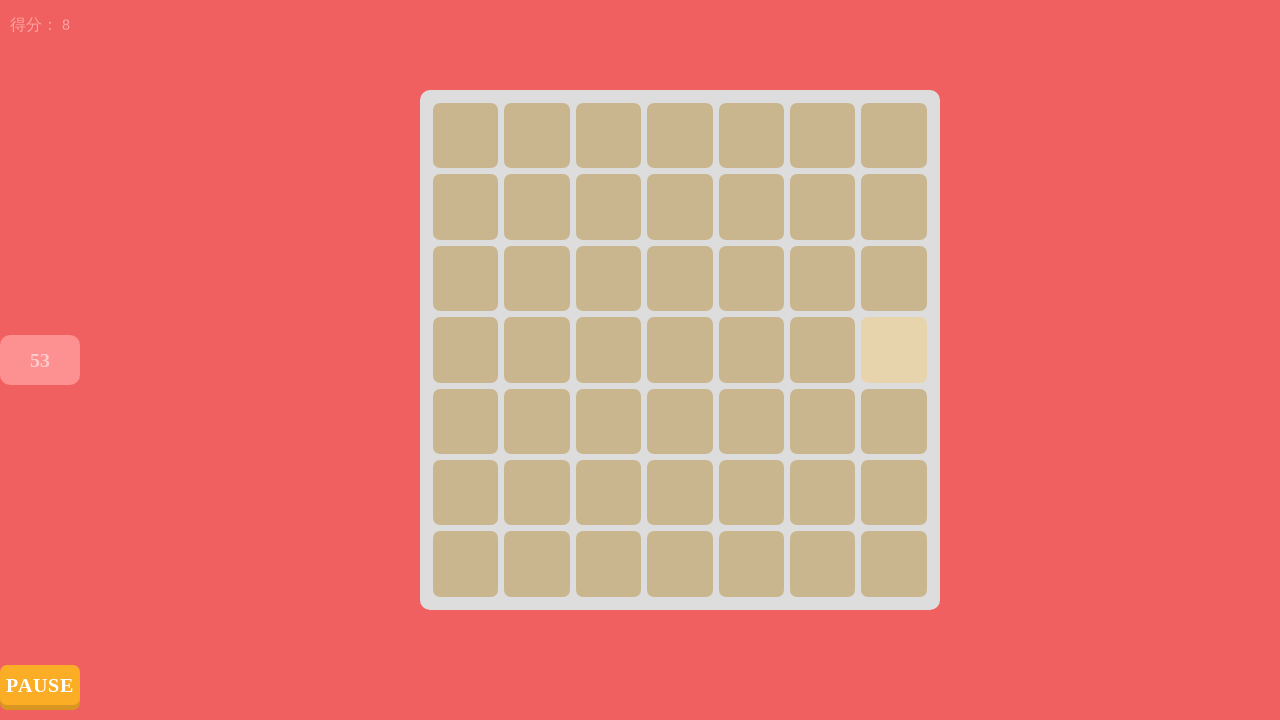

Clicked first button (index 27) in sorted order during game attempt 8 at (894, 350) on #box >> span >> nth=27
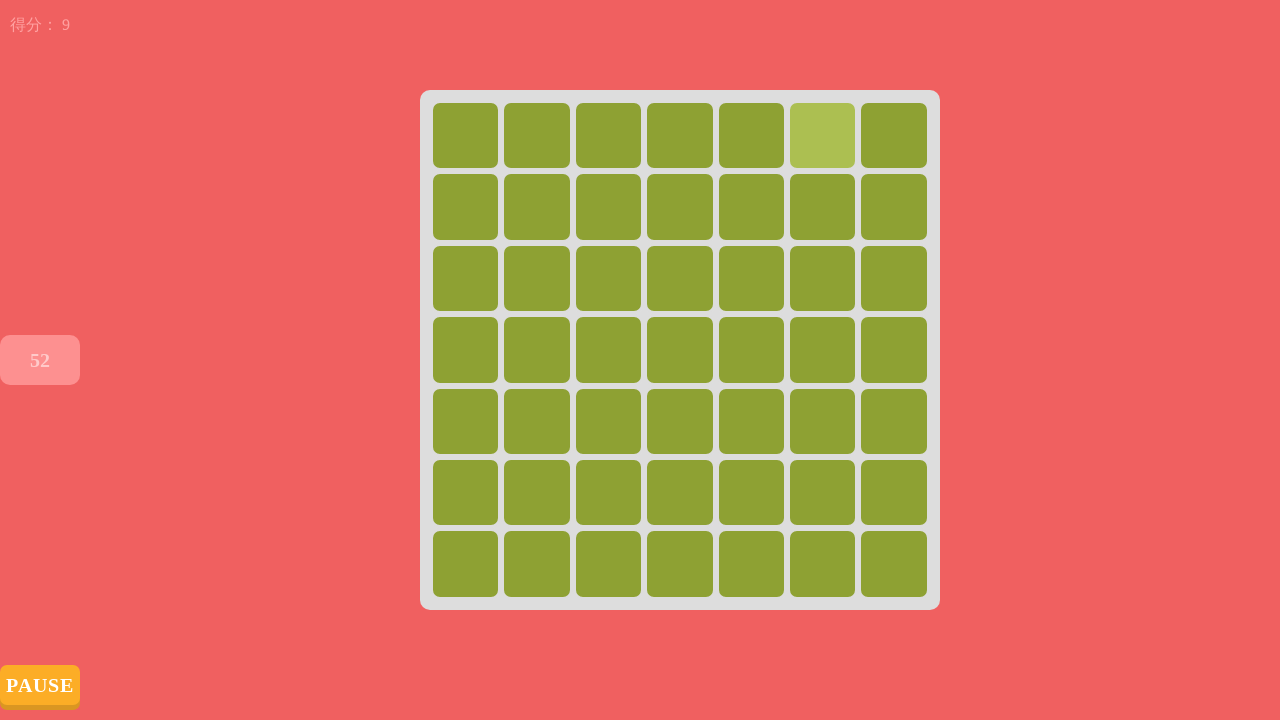

Clicked last button (index 48) in sorted order during game attempt 8 at (894, 564) on #box >> span >> nth=48
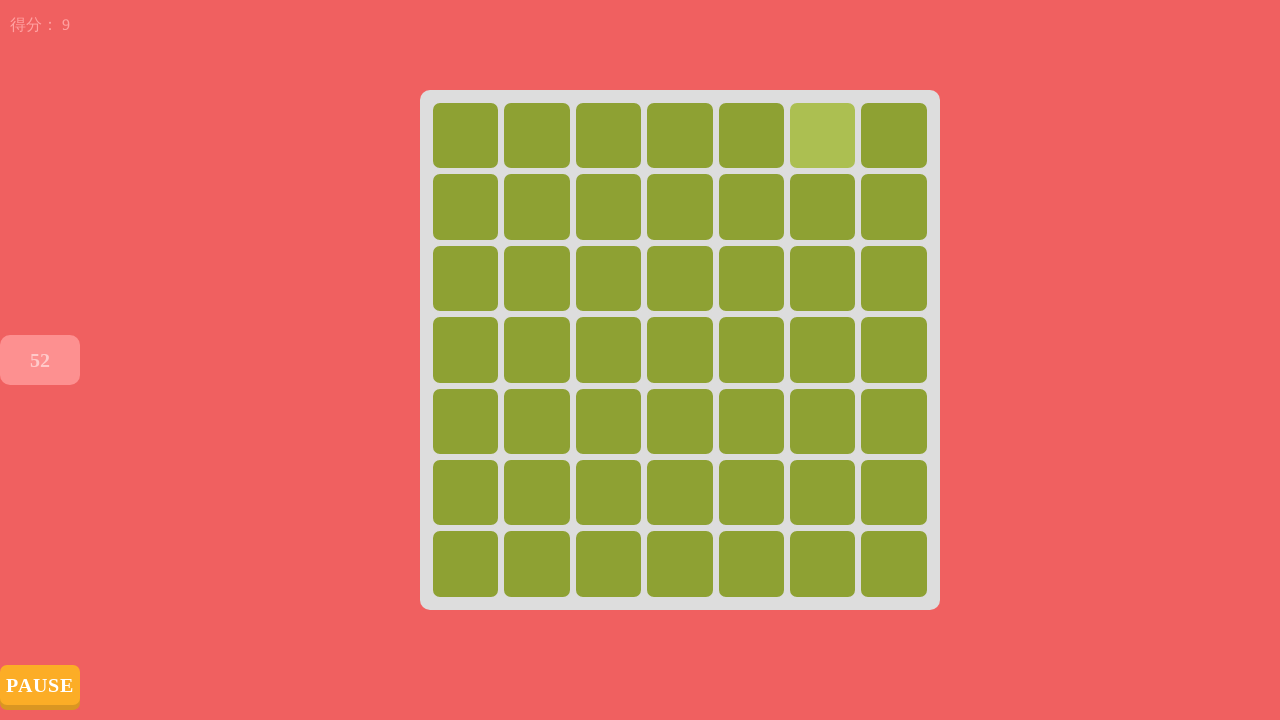

Waited 100ms before next game attempt (attempt 8)
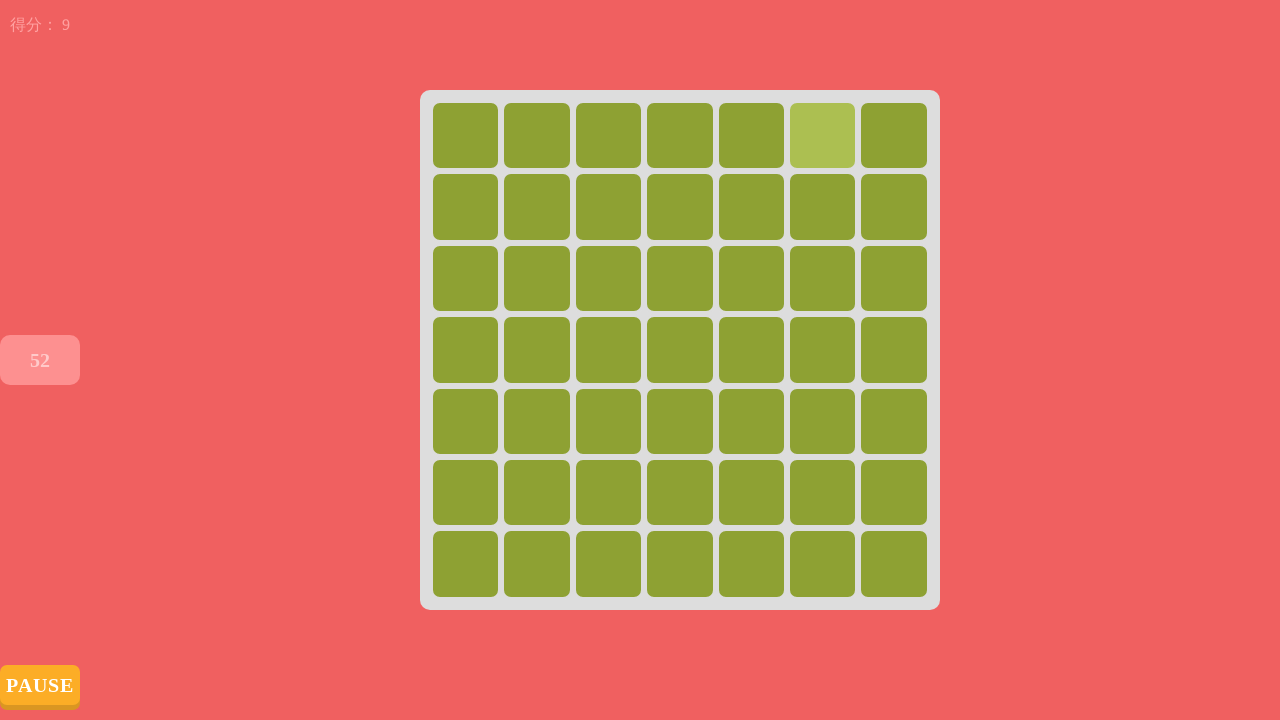

Clicked first button (index 5) in sorted order during game attempt 9 at (823, 136) on #box >> span >> nth=5
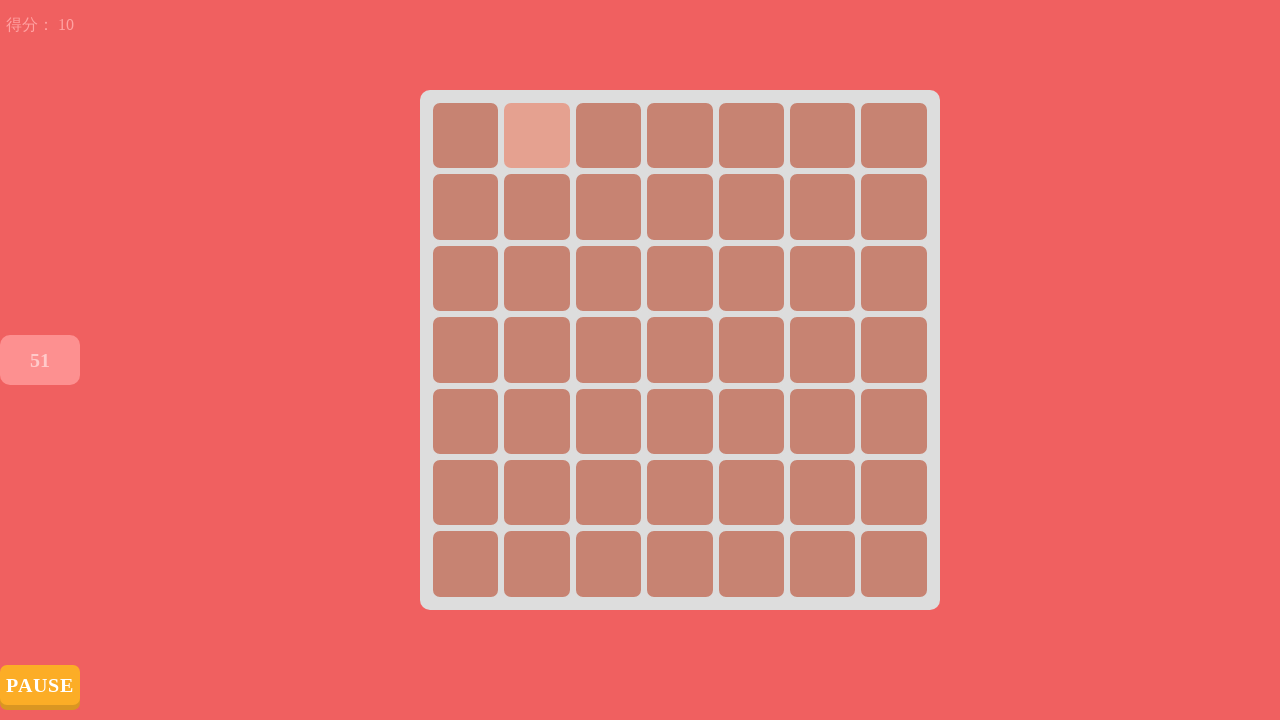

Clicked last button (index 48) in sorted order during game attempt 9 at (894, 564) on #box >> span >> nth=48
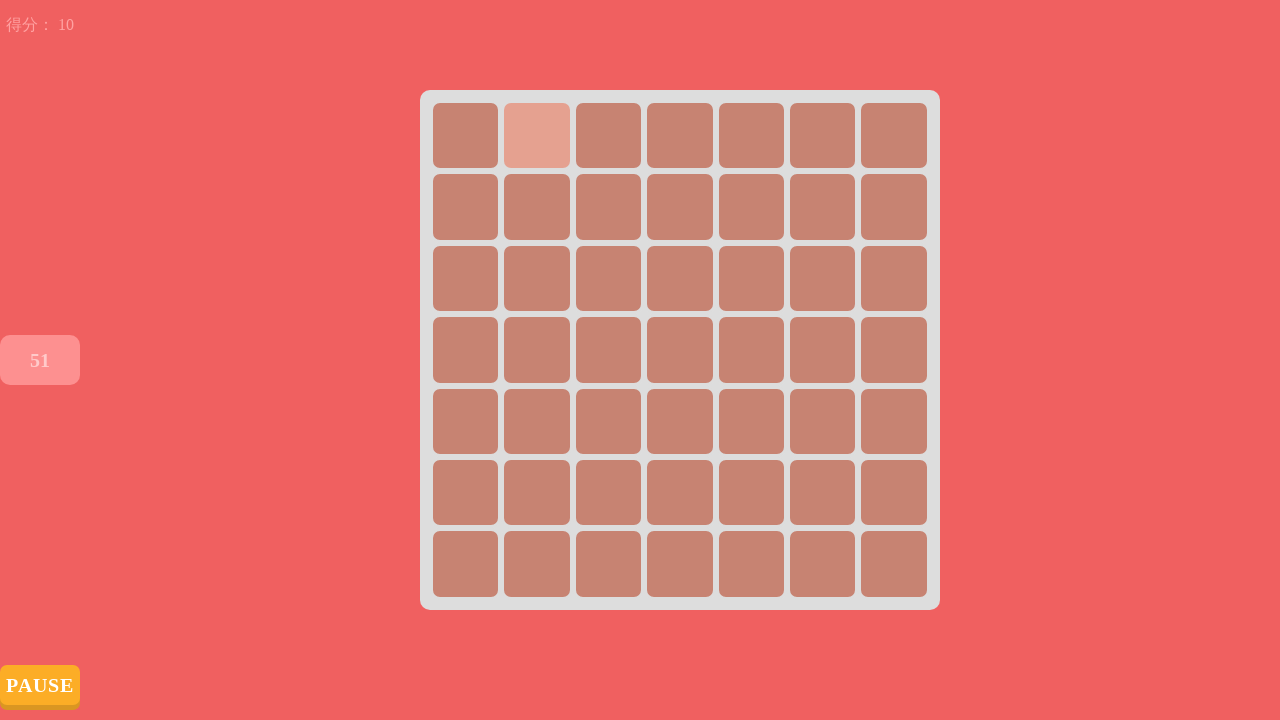

Waited 100ms before next game attempt (attempt 9)
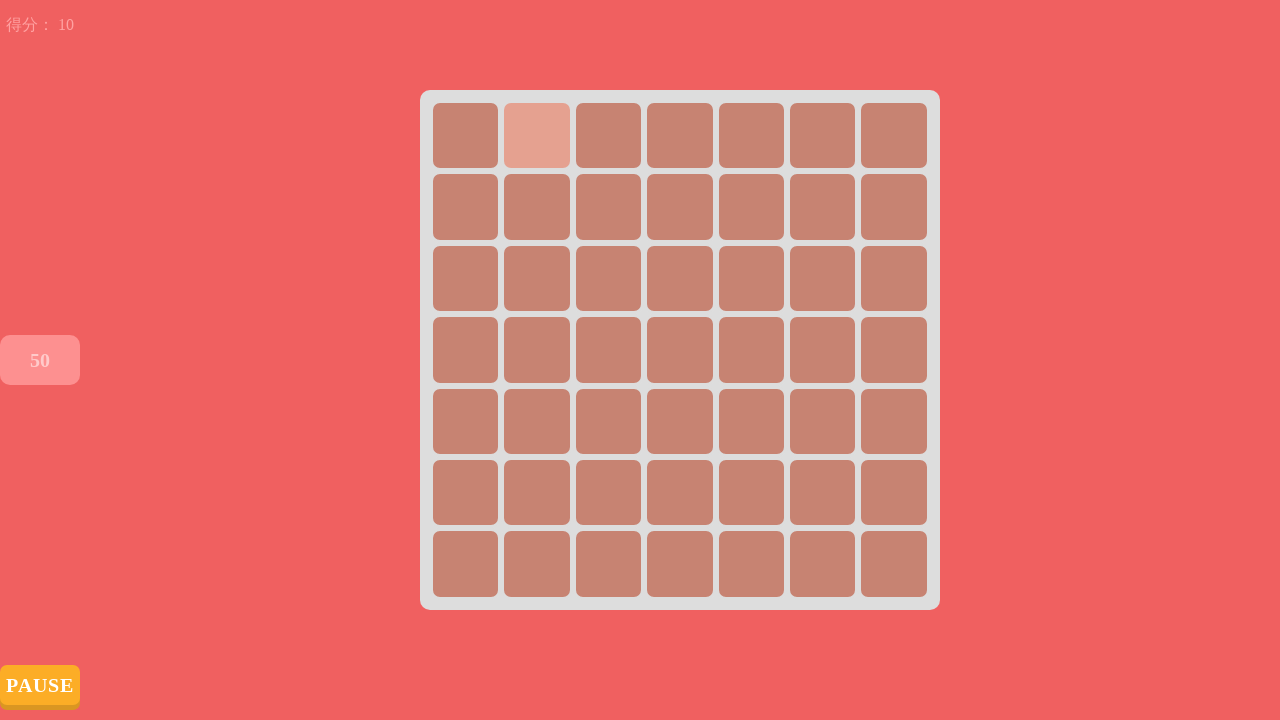

Clicked first button (index 1) in sorted order during game attempt 10 at (537, 136) on #box >> span >> nth=1
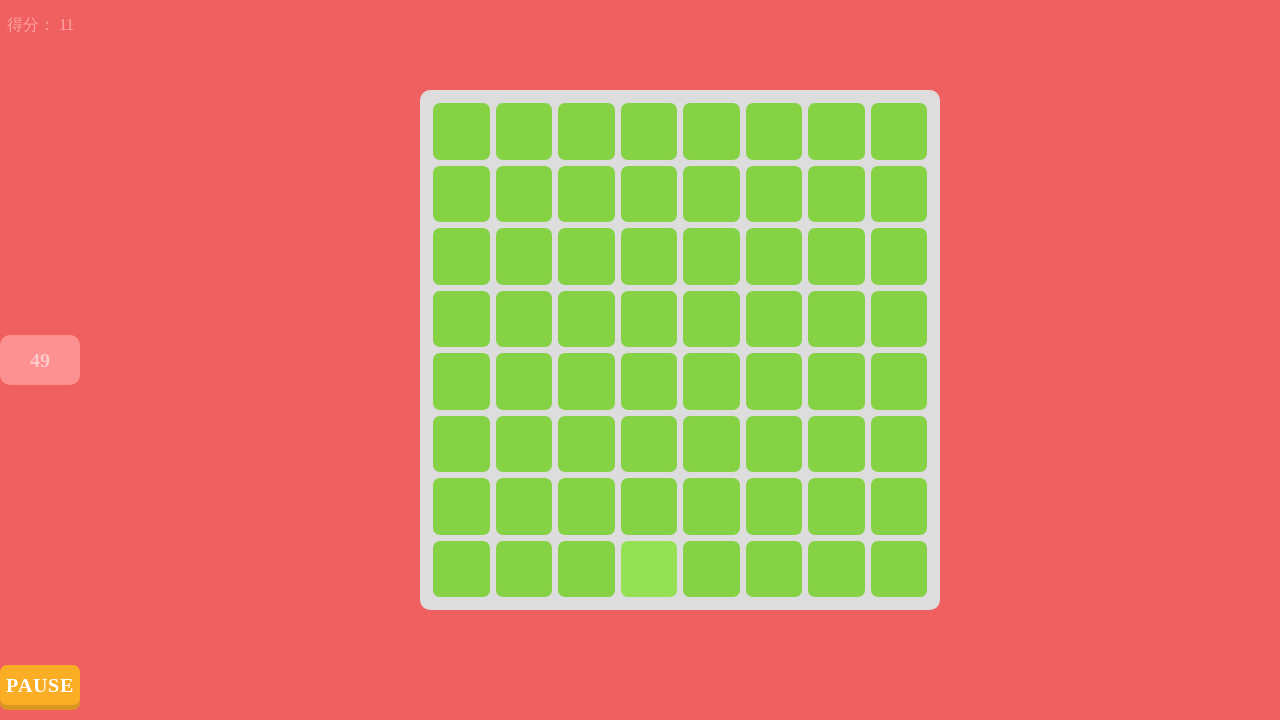

Clicked last button (index 48) in sorted order during game attempt 10 at (461, 506) on #box >> span >> nth=48
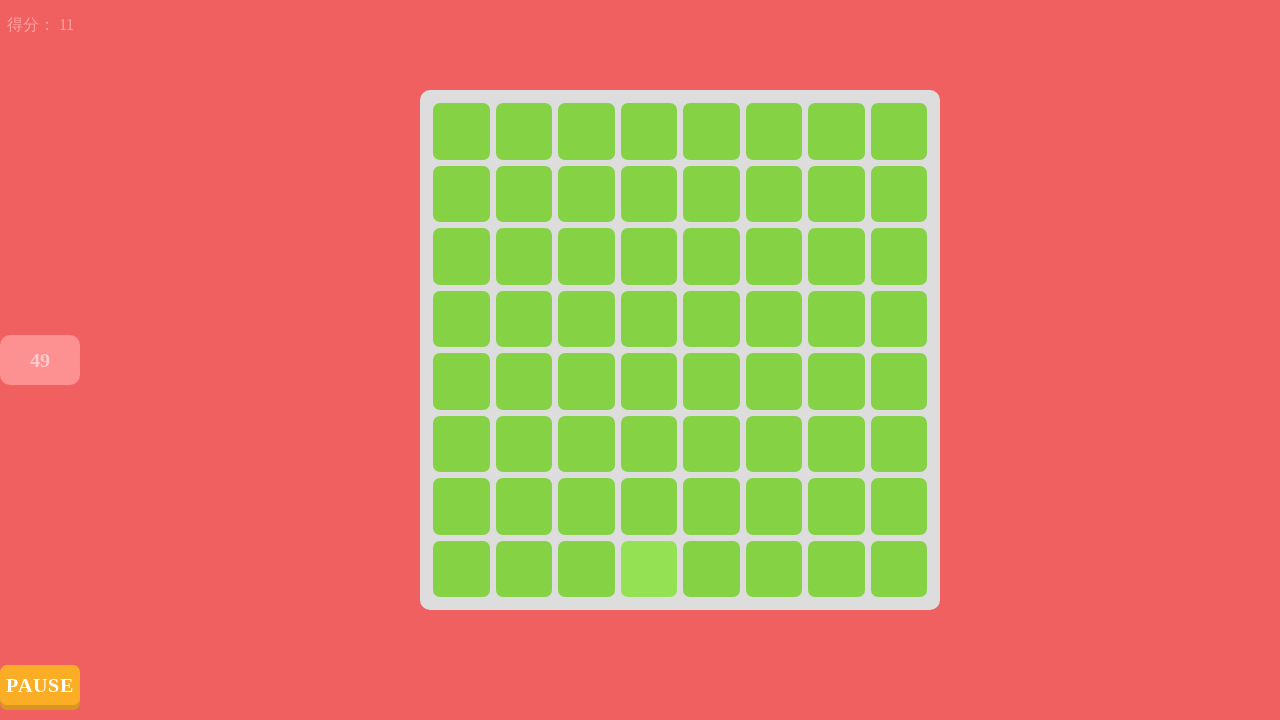

Waited 100ms before next game attempt (attempt 10)
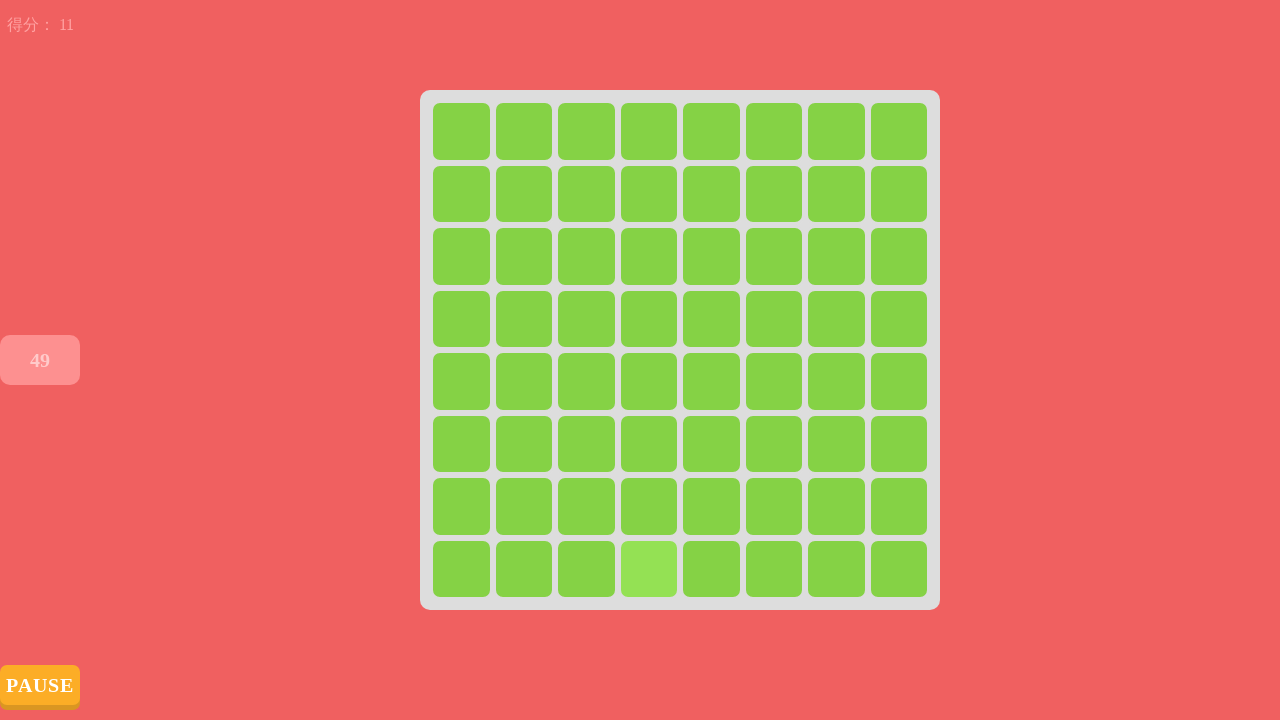

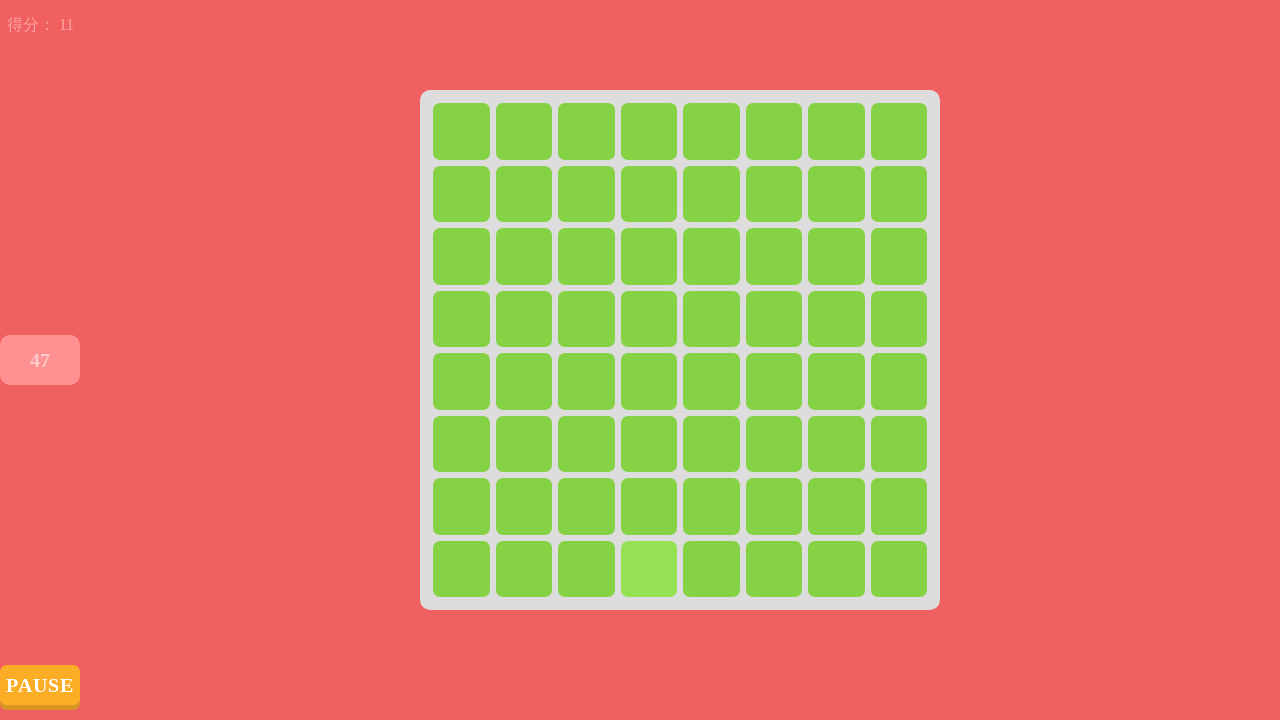